Tests an e-commerce grocery shopping flow by adding multiple items to cart, proceeding to checkout, and applying a promo code

Starting URL: https://rahulshettyacademy.com/seleniumPractise/#/

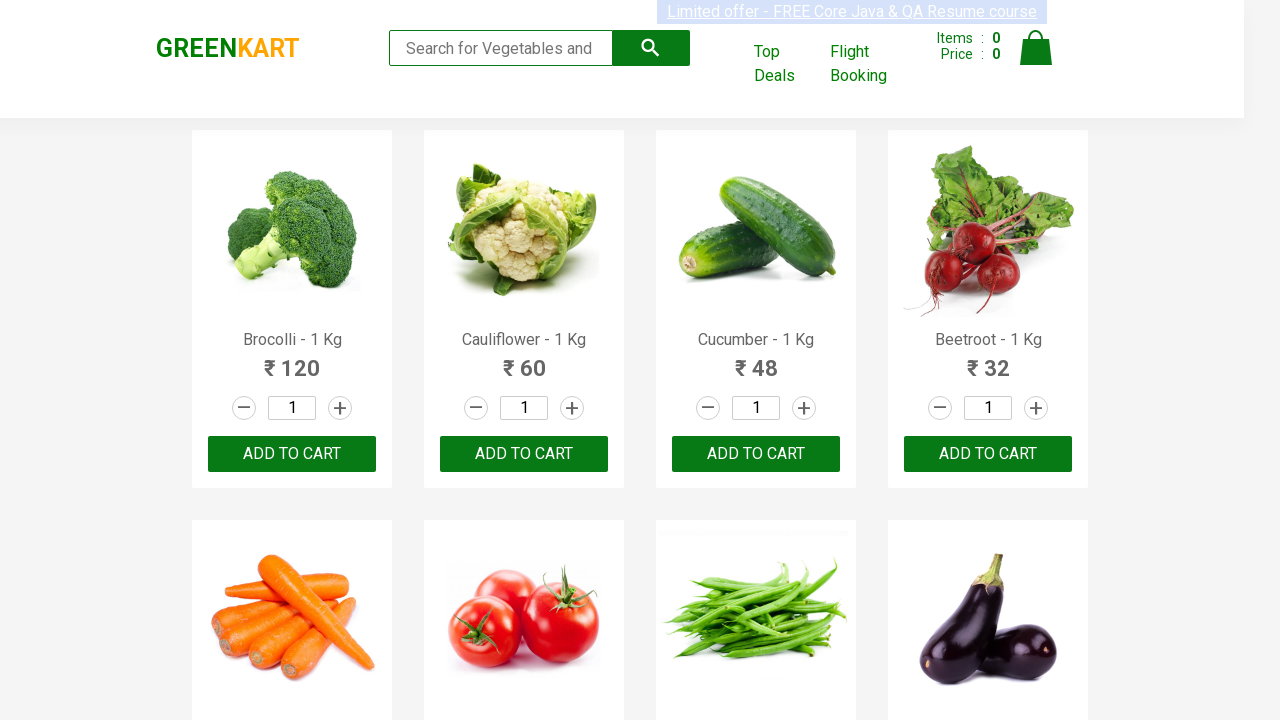

Waited for products to load on the grocery shopping page
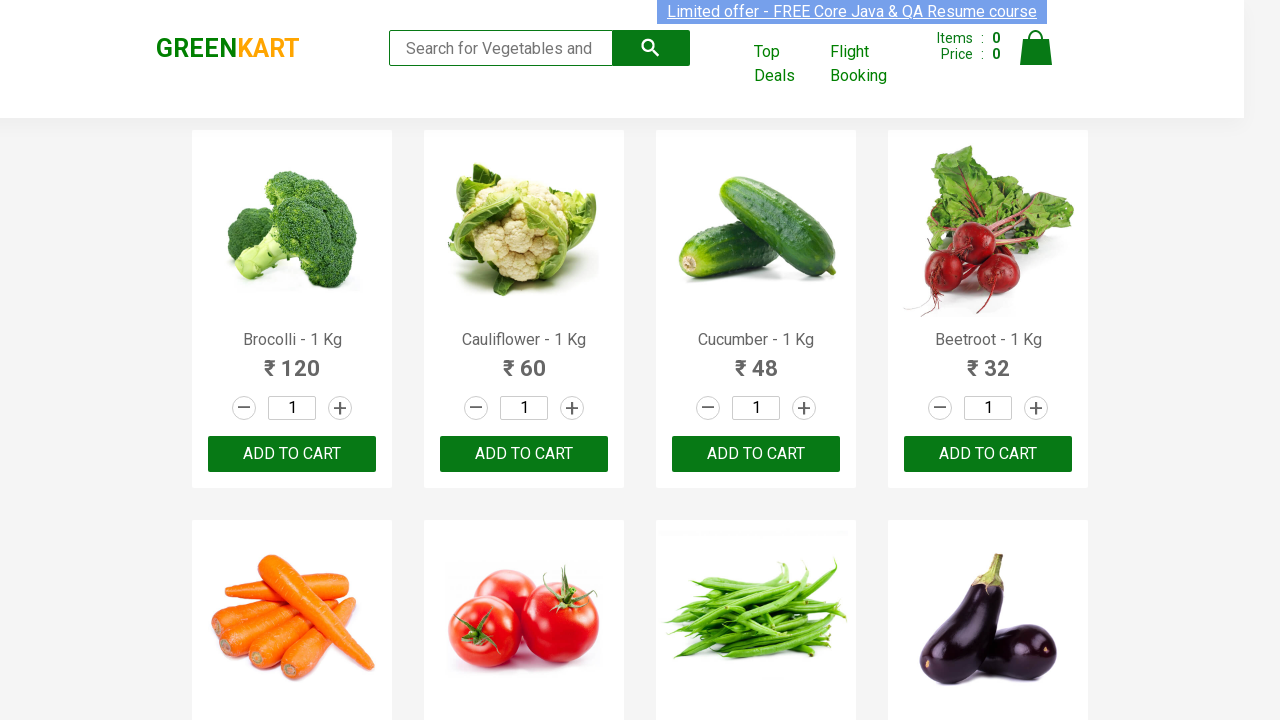

Retrieved all product elements from the page
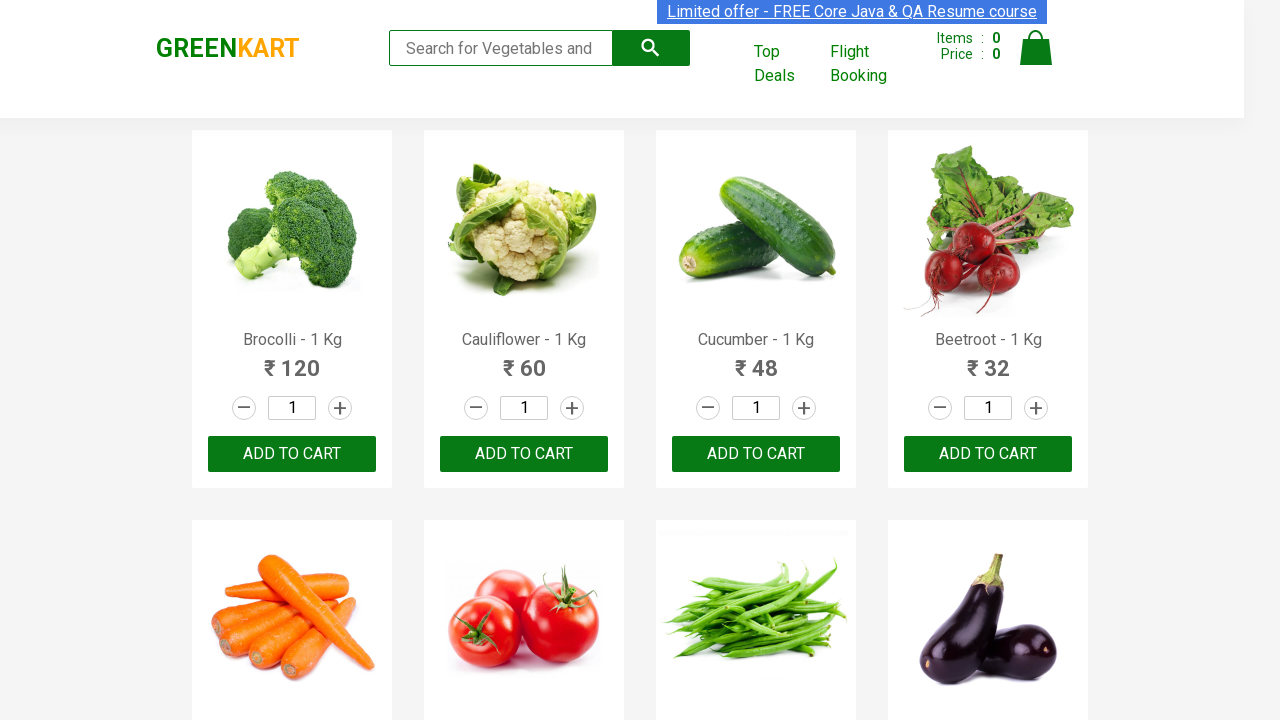

Retrieved all add to cart buttons
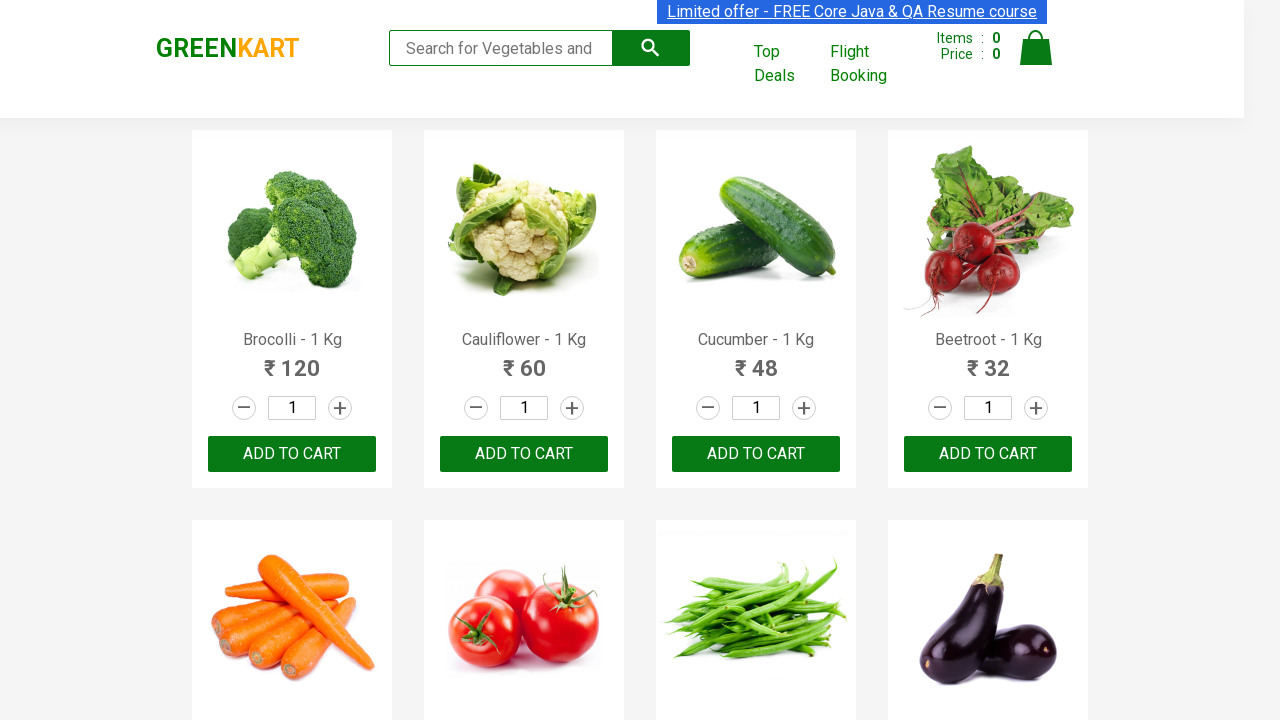

Added Brocolli to cart
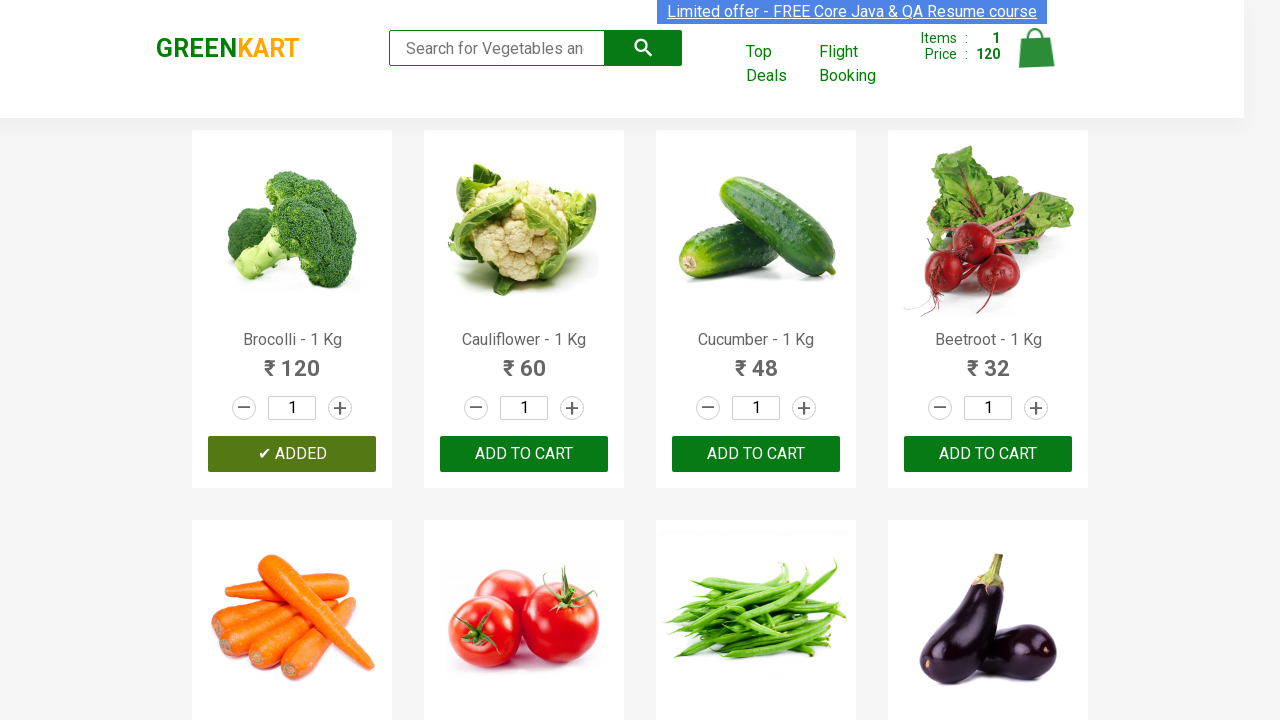

Added Cucumber to cart
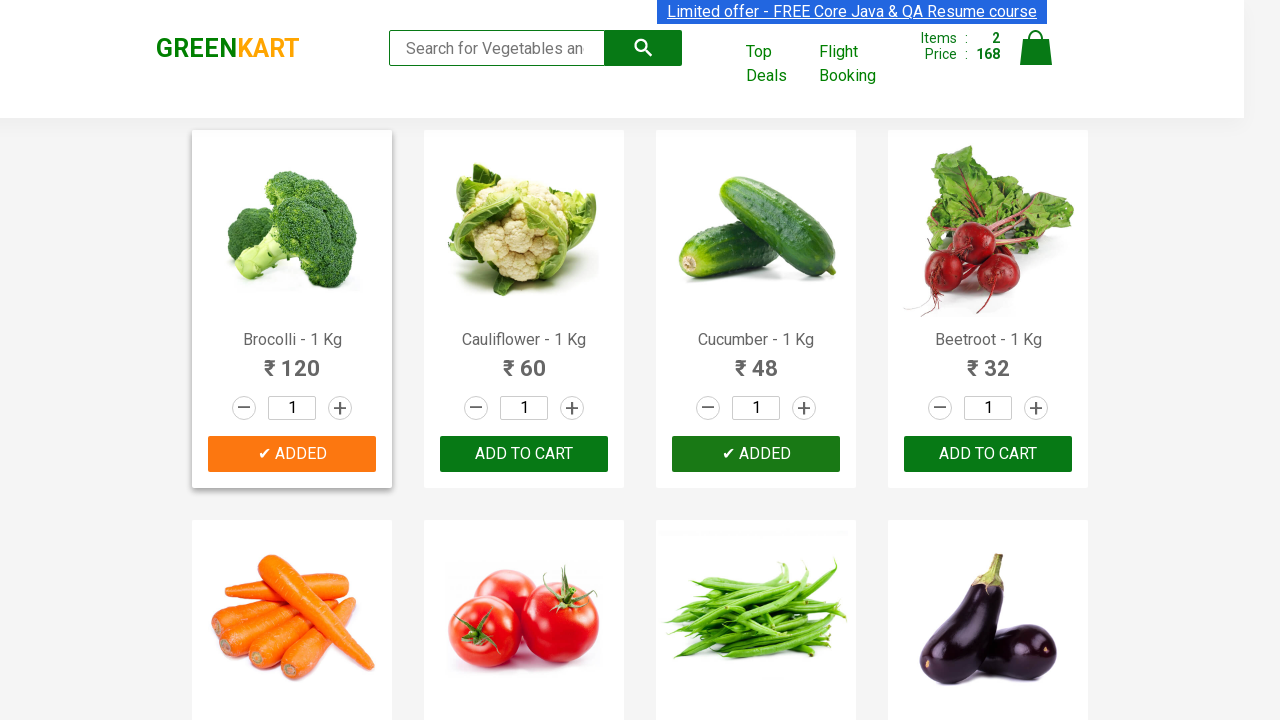

Added Beetroot to cart
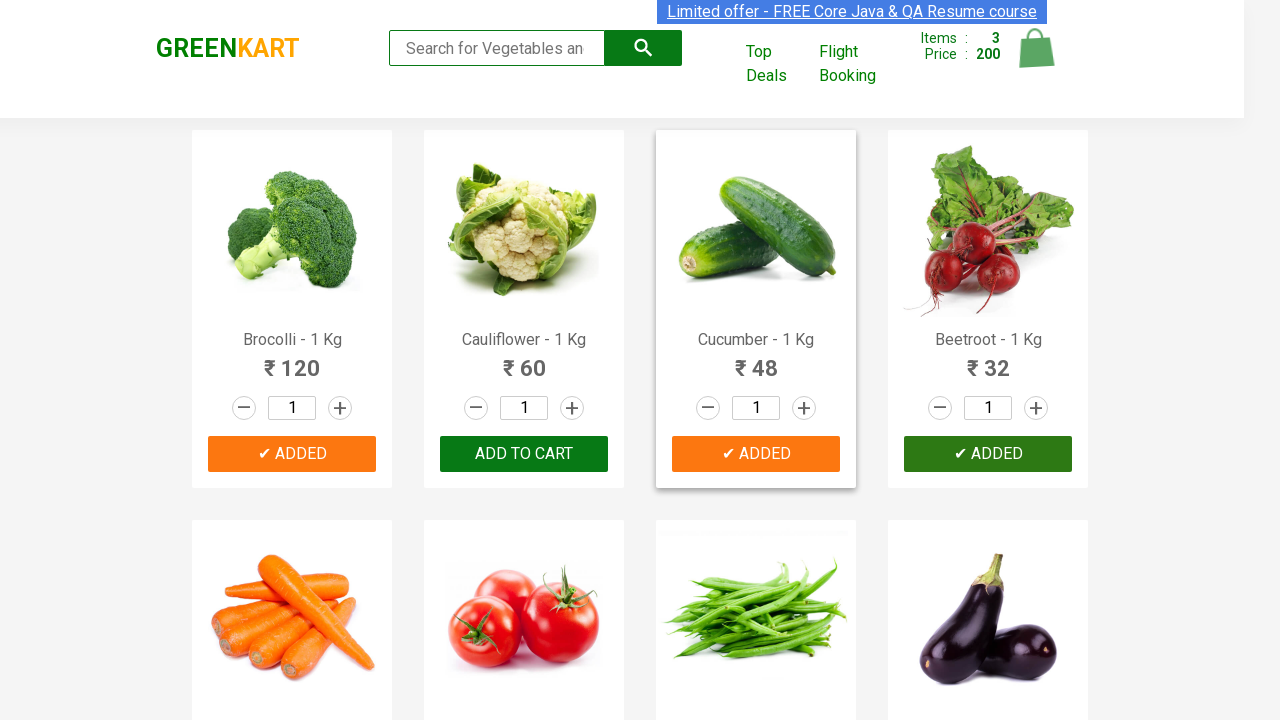

Clicked on cart icon to view cart at (1036, 48) on img[alt='Cart']
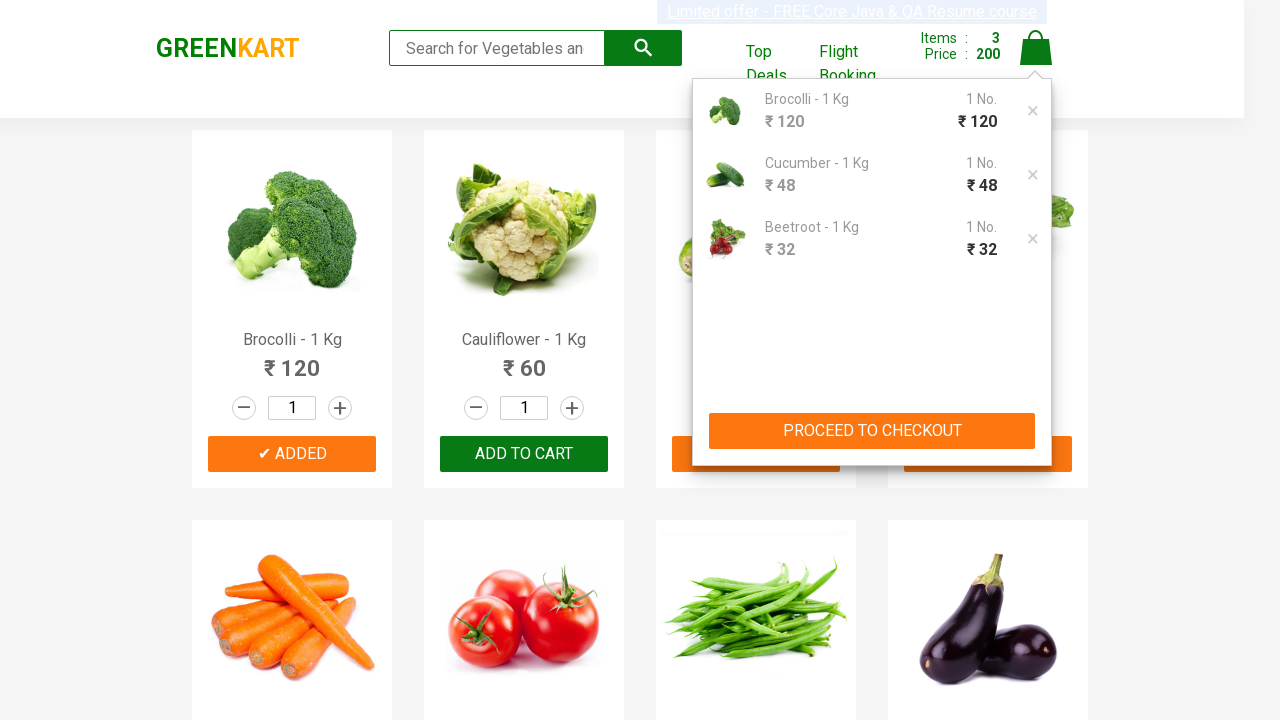

Clicked proceed to checkout button at (872, 431) on xpath=//button[contains(text(),'PROCEED TO CHECKOUT')]
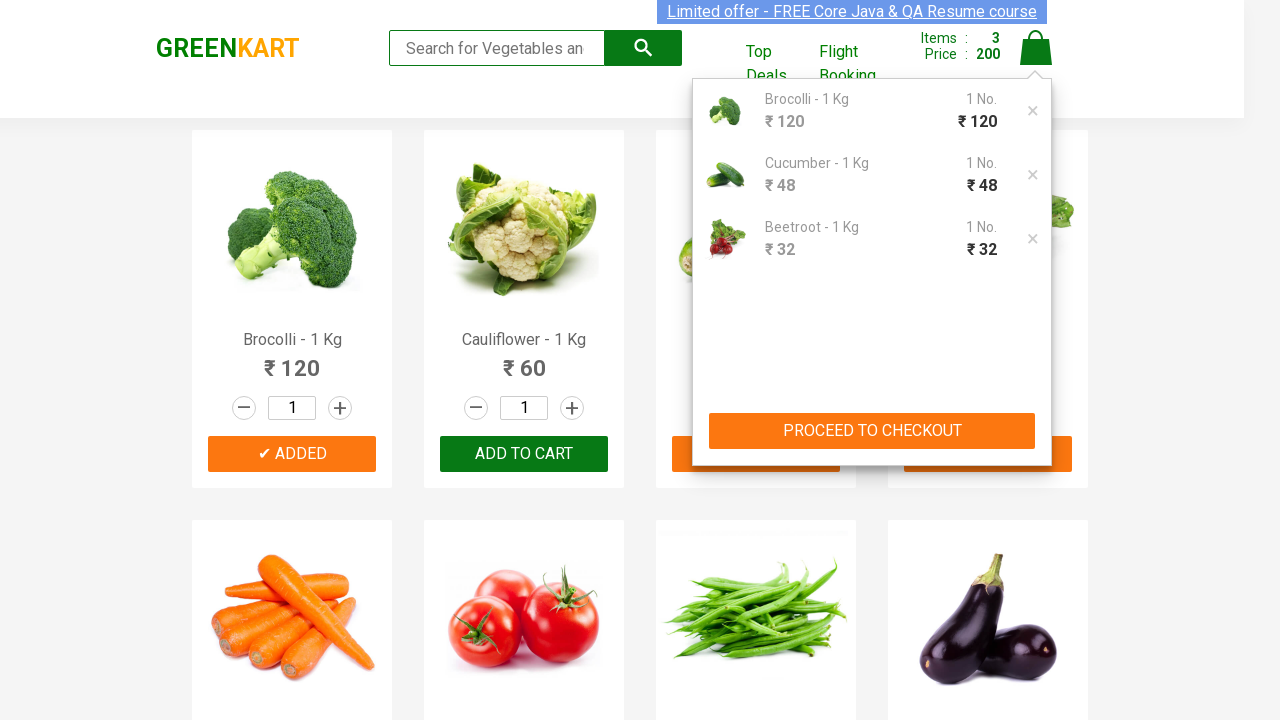

Waited for promo code input field to appear
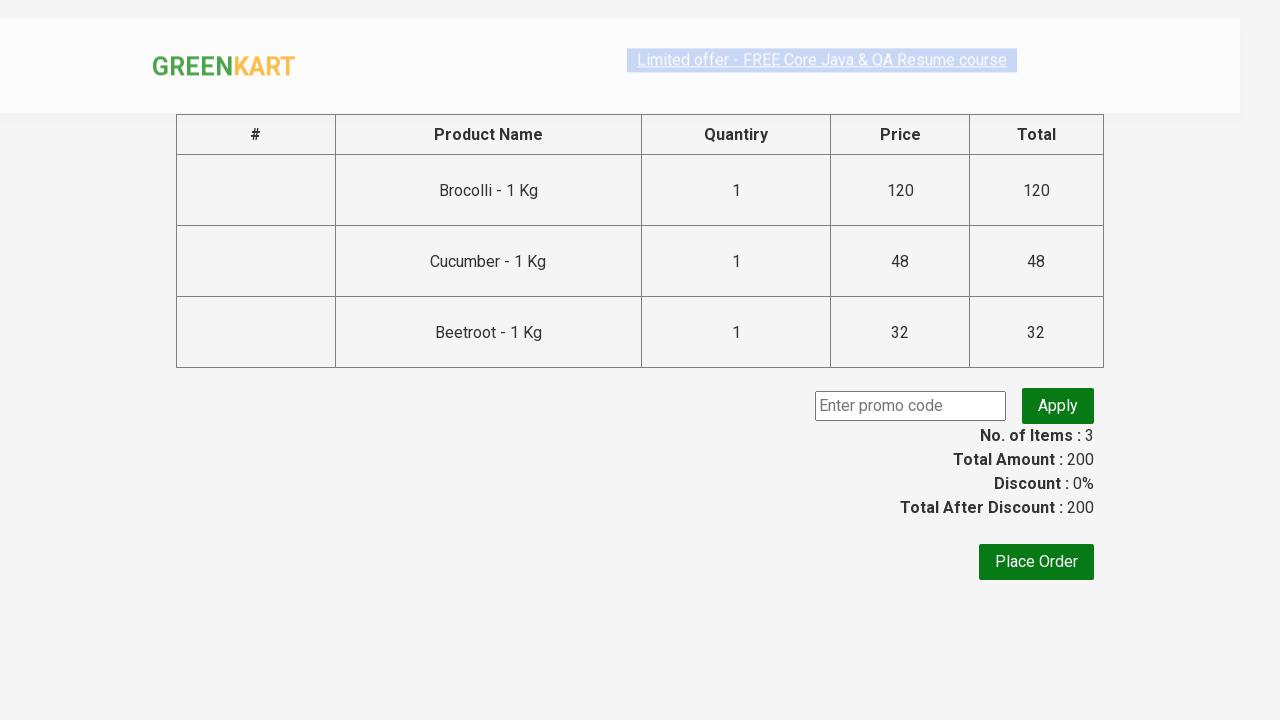

Entered promo code 'rahulshettyacademy' in the promo code field on input.promoCode
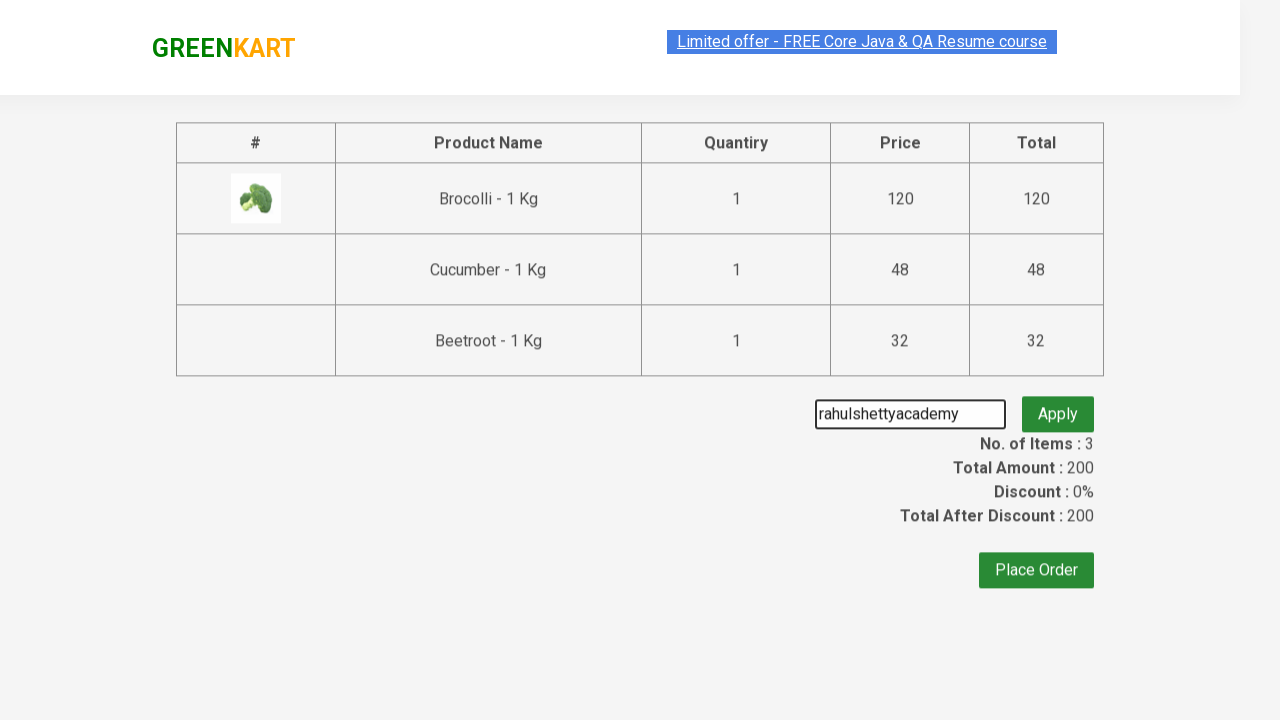

Clicked apply promo code button at (1058, 406) on button.promoBtn
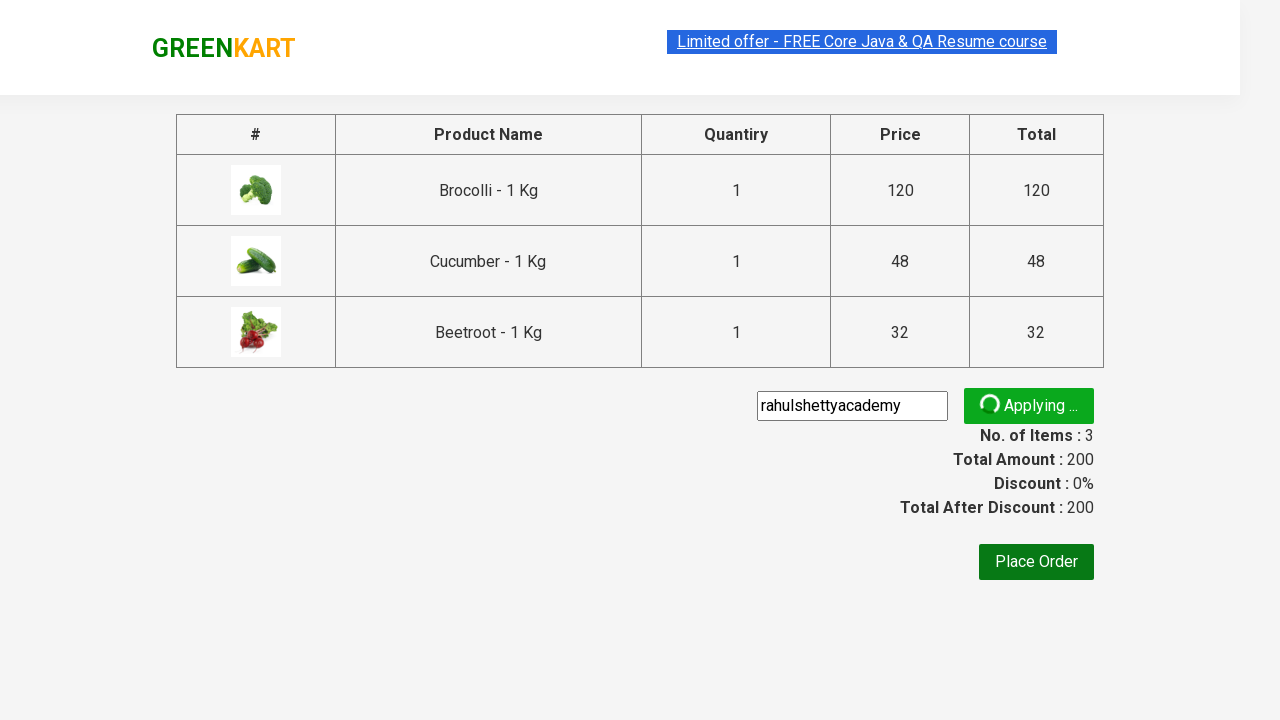

Promo code successfully applied and confirmation message appeared
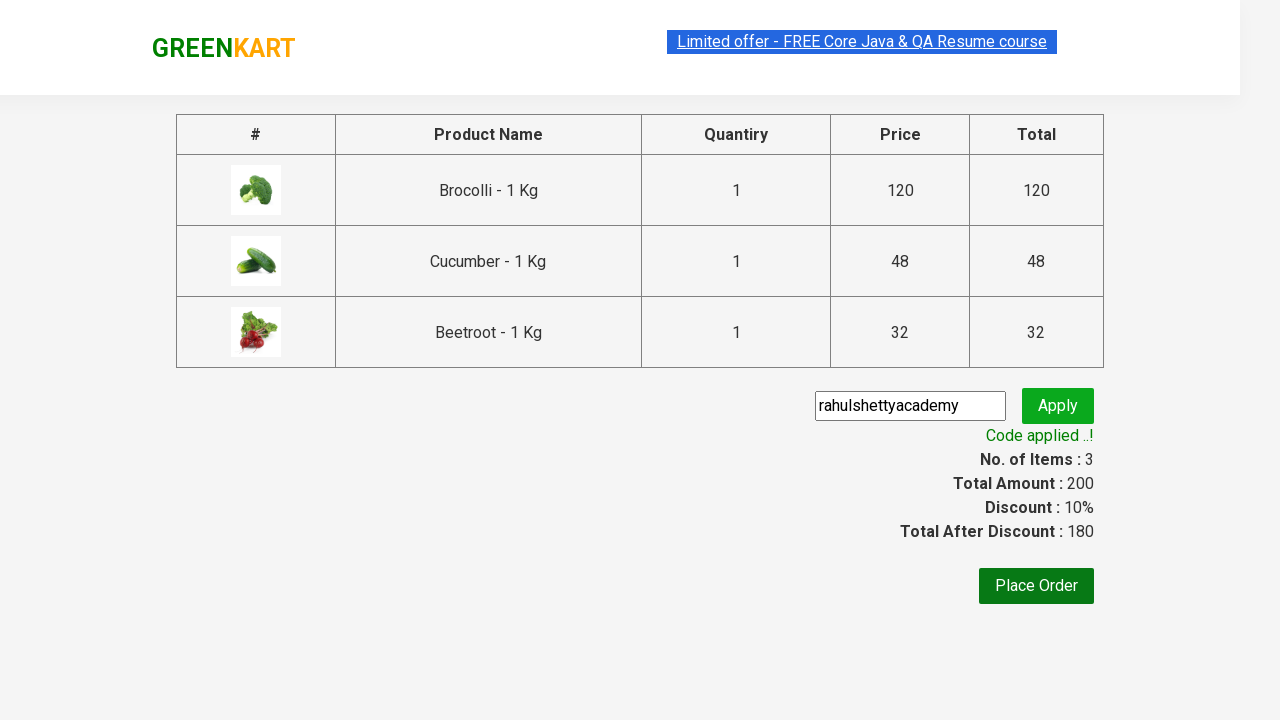

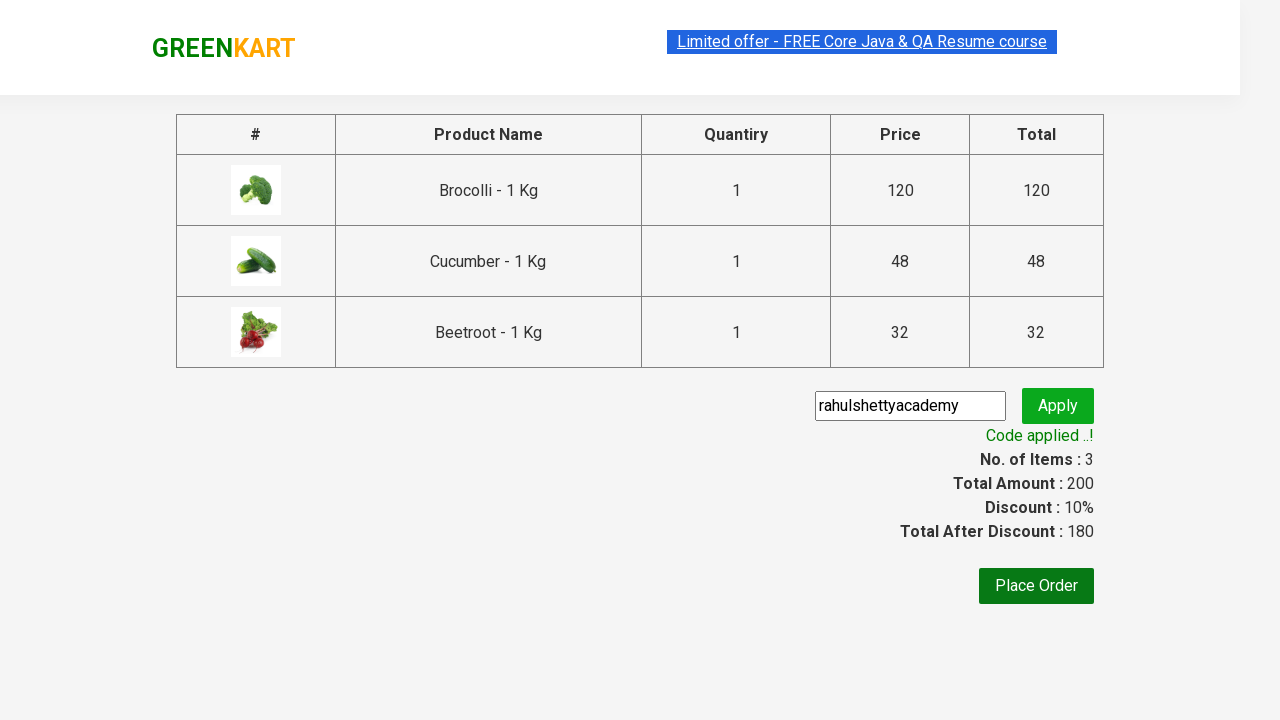